Tests hover functionality by hovering over an image element and verifying that the associated caption text appears and displays the expected content.

Starting URL: https://the-internet.herokuapp.com/hovers

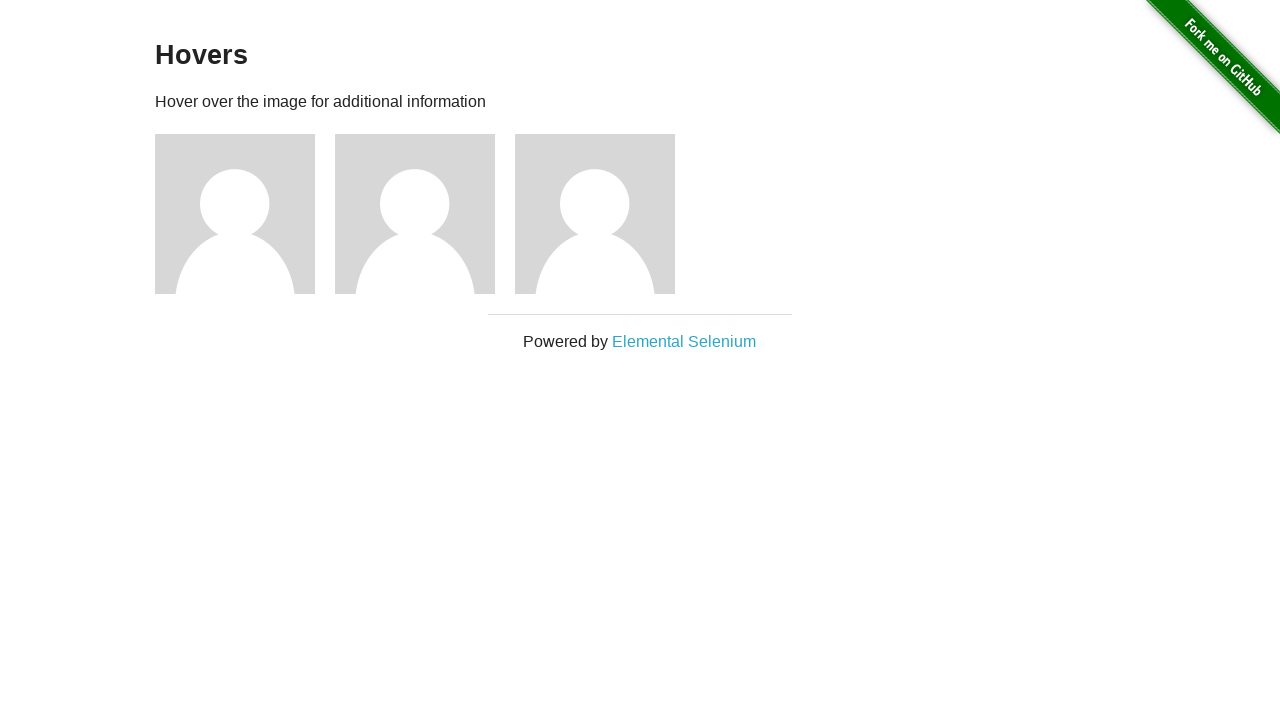

Waited for figure images to load on hovers page
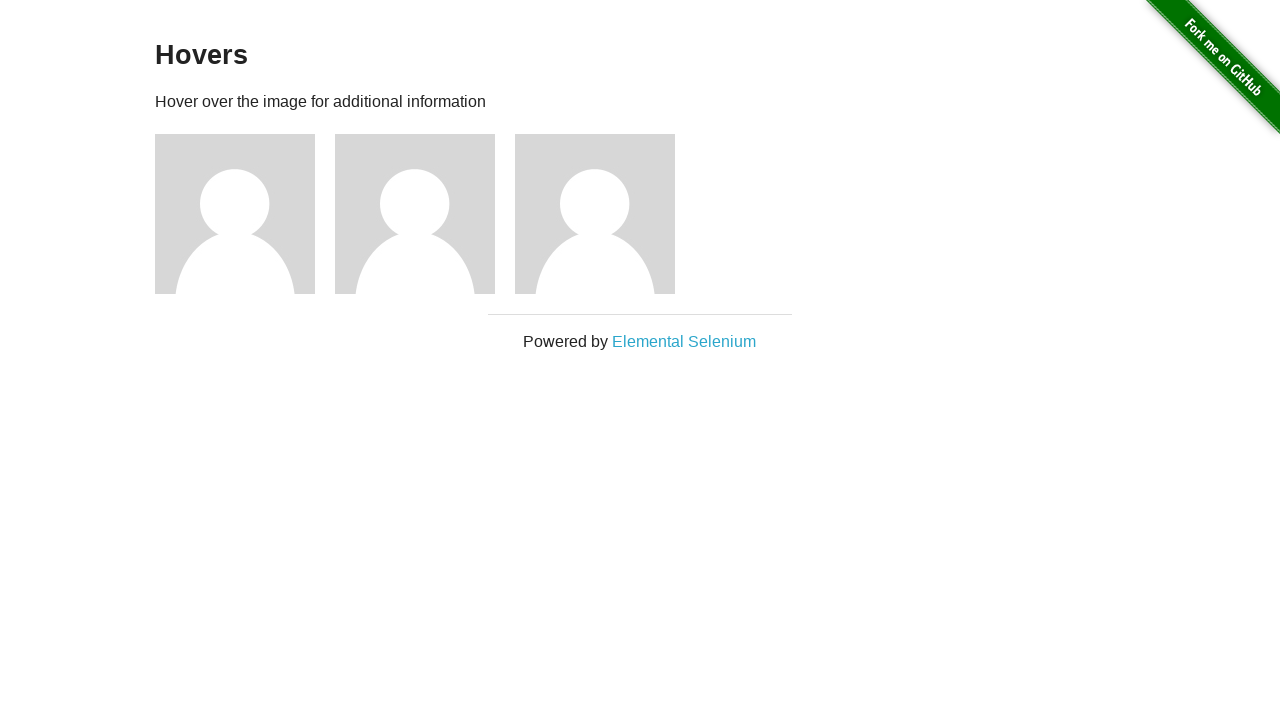

Located all figure images on page
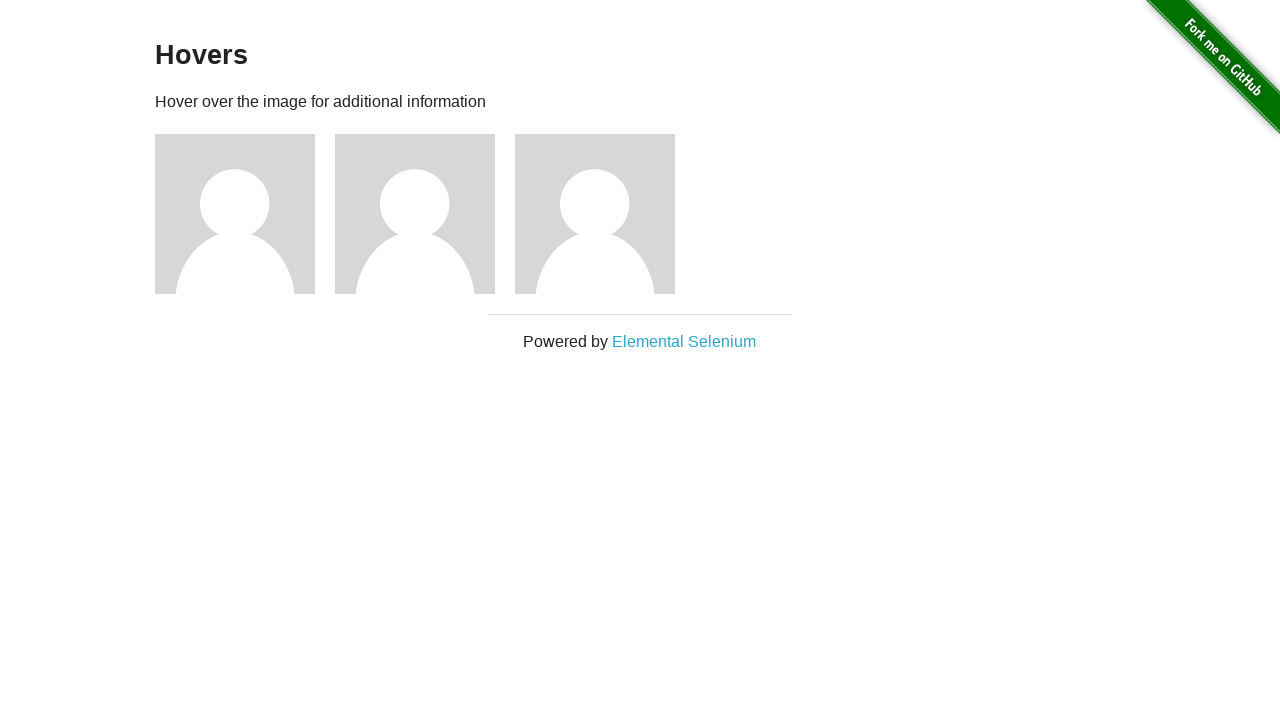

Hovered over the first image element at (235, 214) on div.figure img >> nth=0
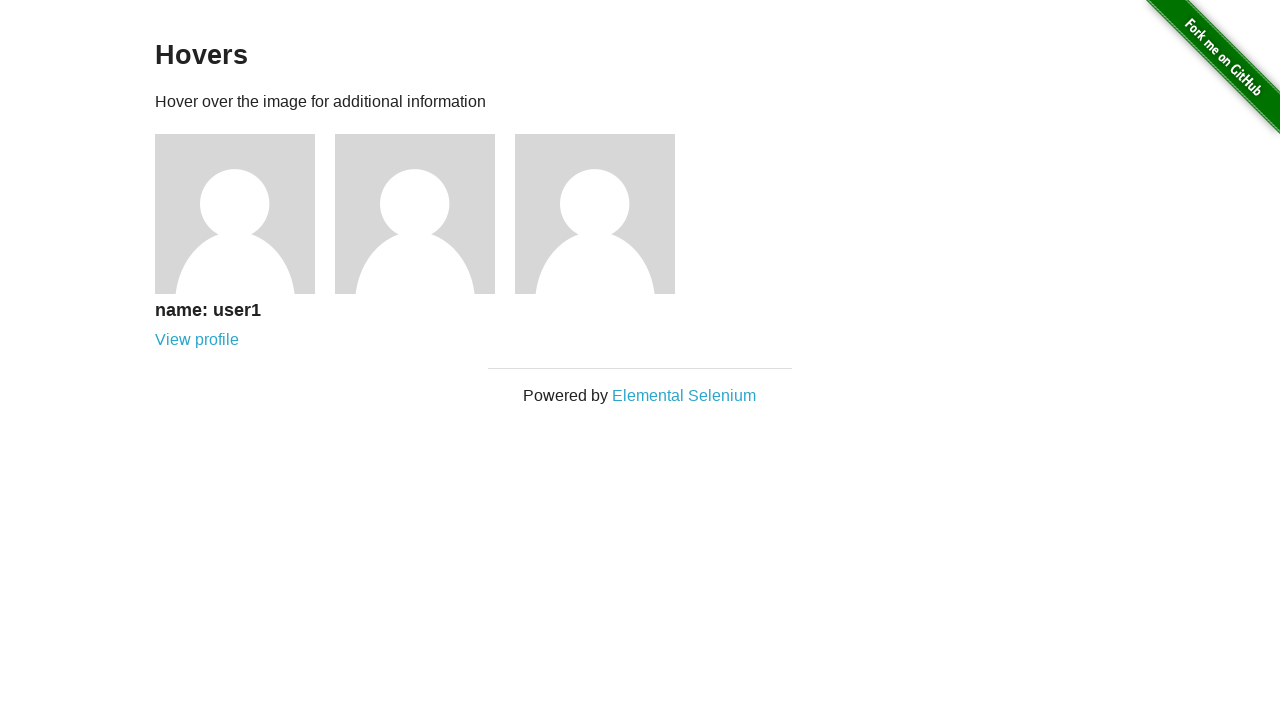

Caption text appeared after hovering over image
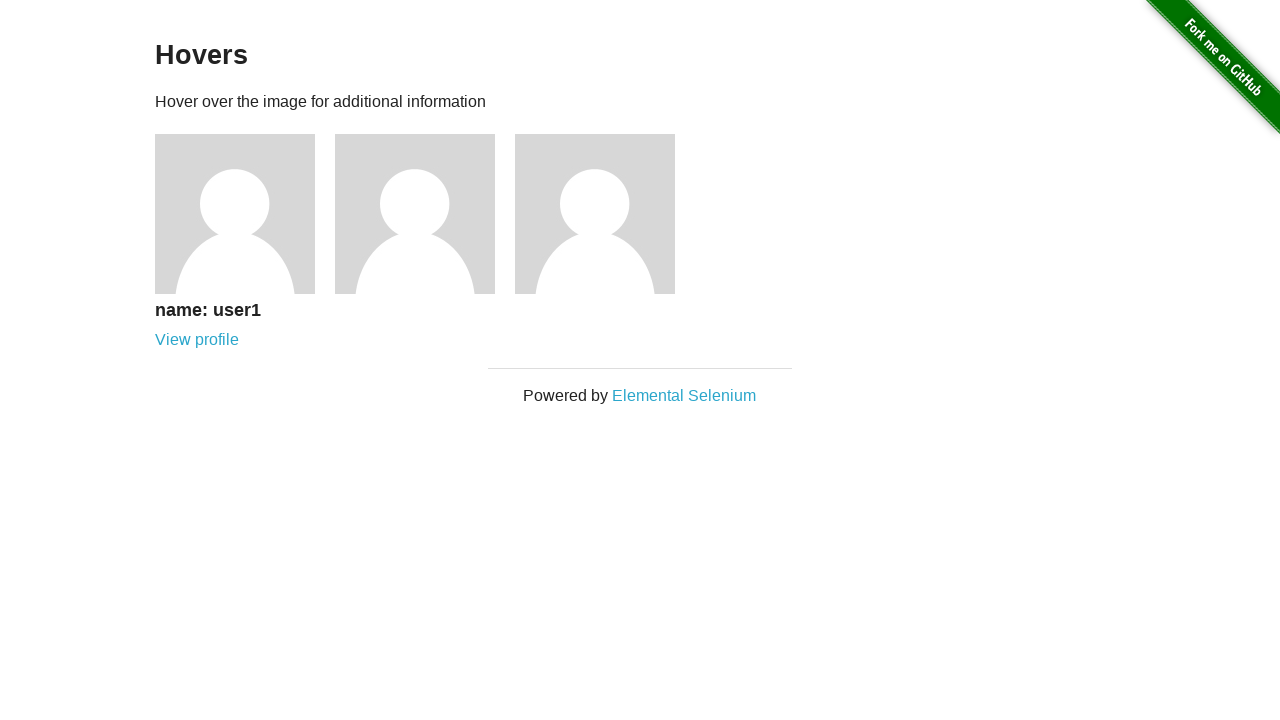

Located the caption text element
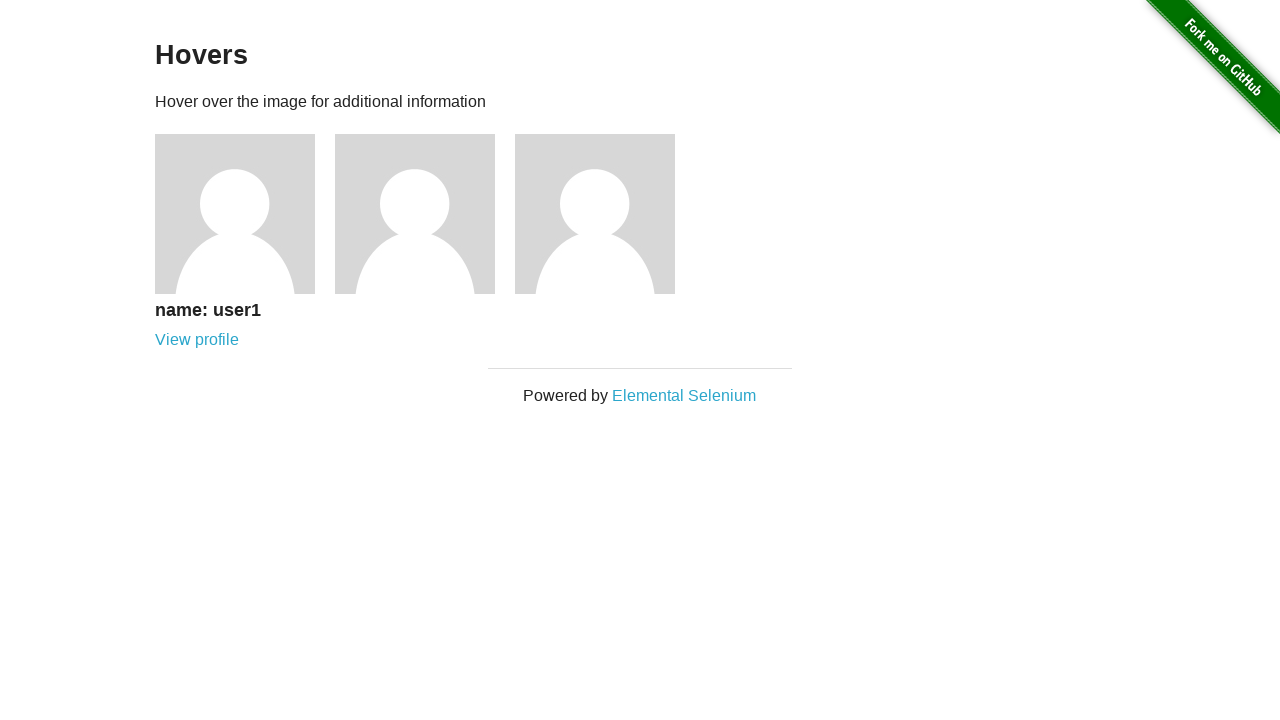

Verified caption text displays 'name: user1' as expected
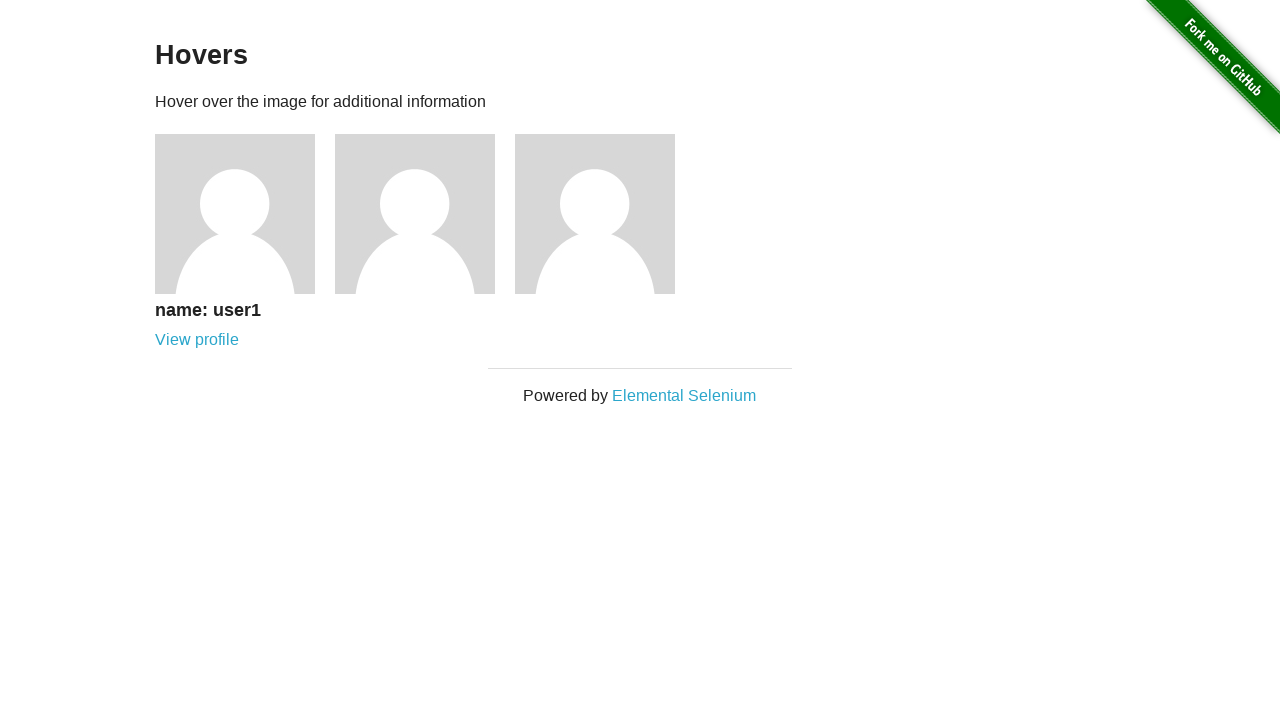

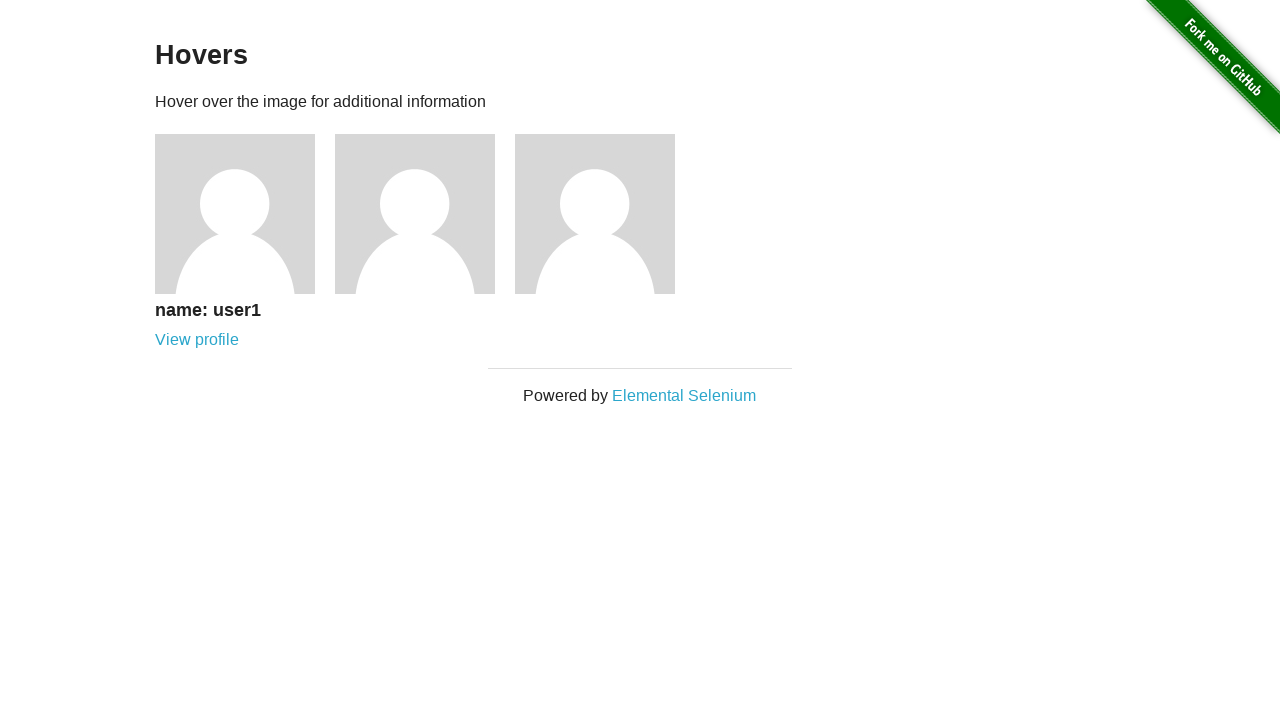